Tests file download functionality by clicking the download button and verifying the file gets downloaded

Starting URL: https://www.leafground.com/file.xhtml

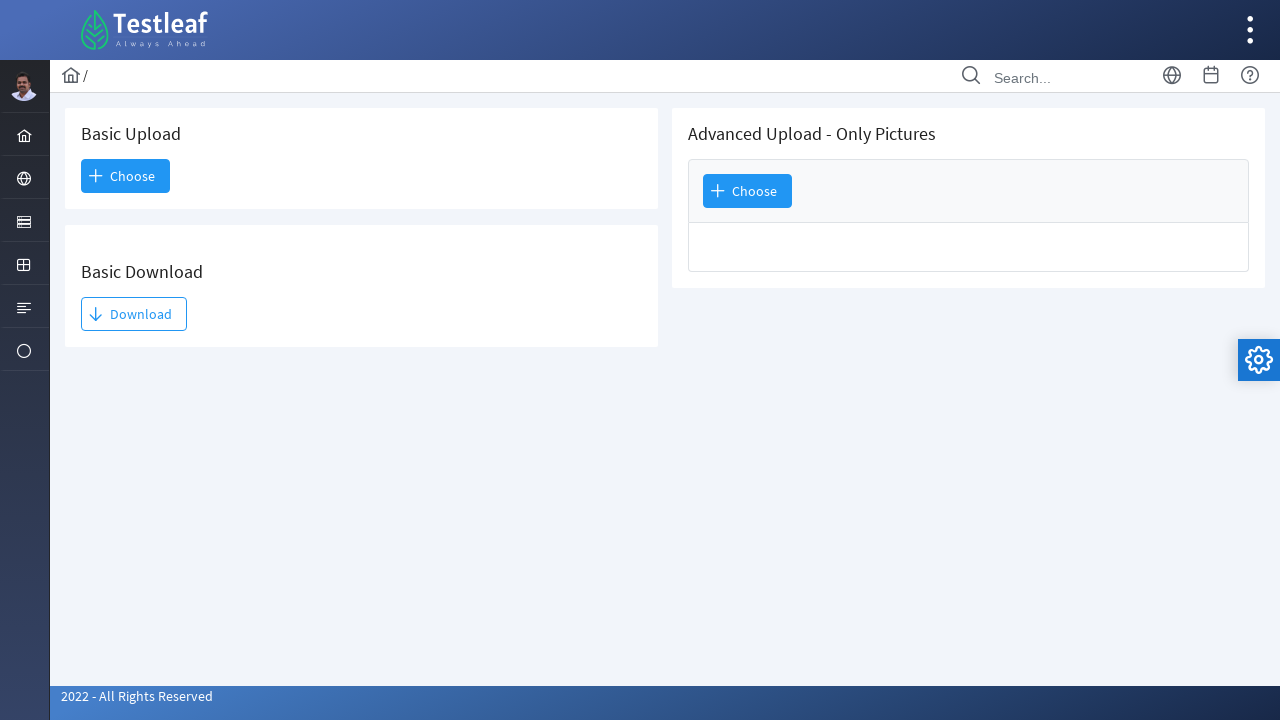

Clicked the Download button to initiate file download at (134, 314) on xpath=//span[normalize-space()='Download']
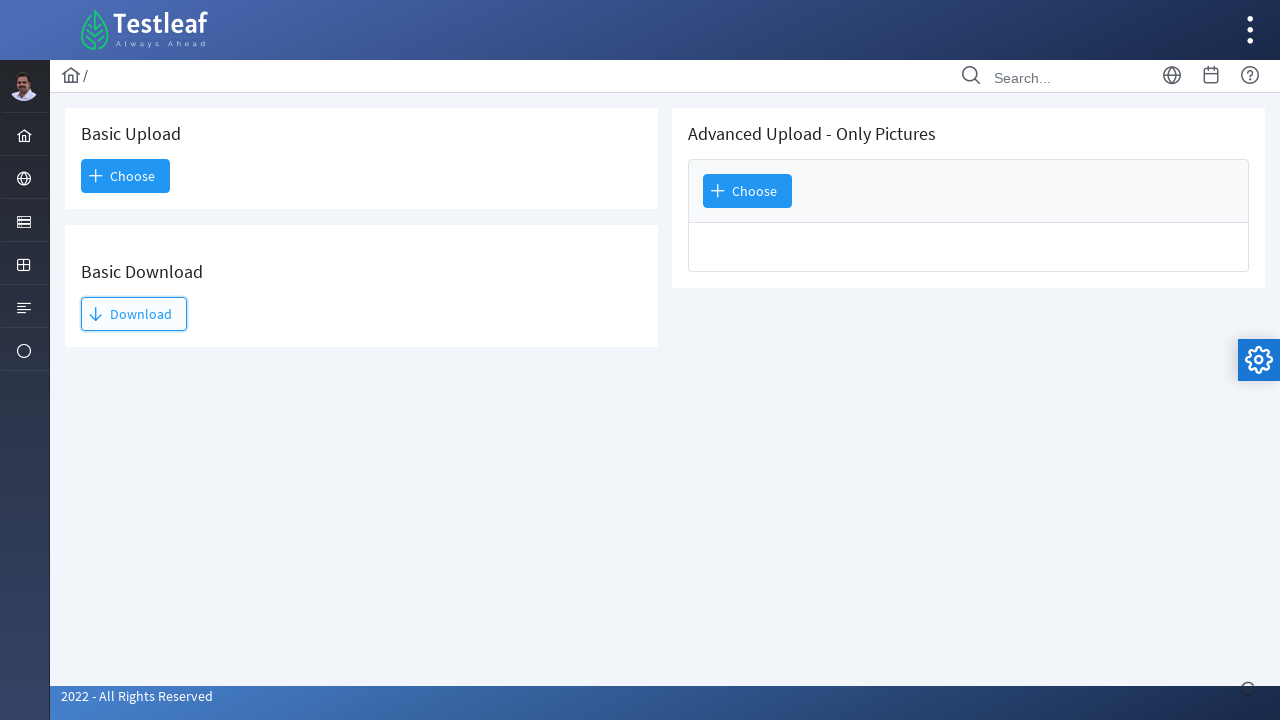

Waited 4 seconds for file download to complete
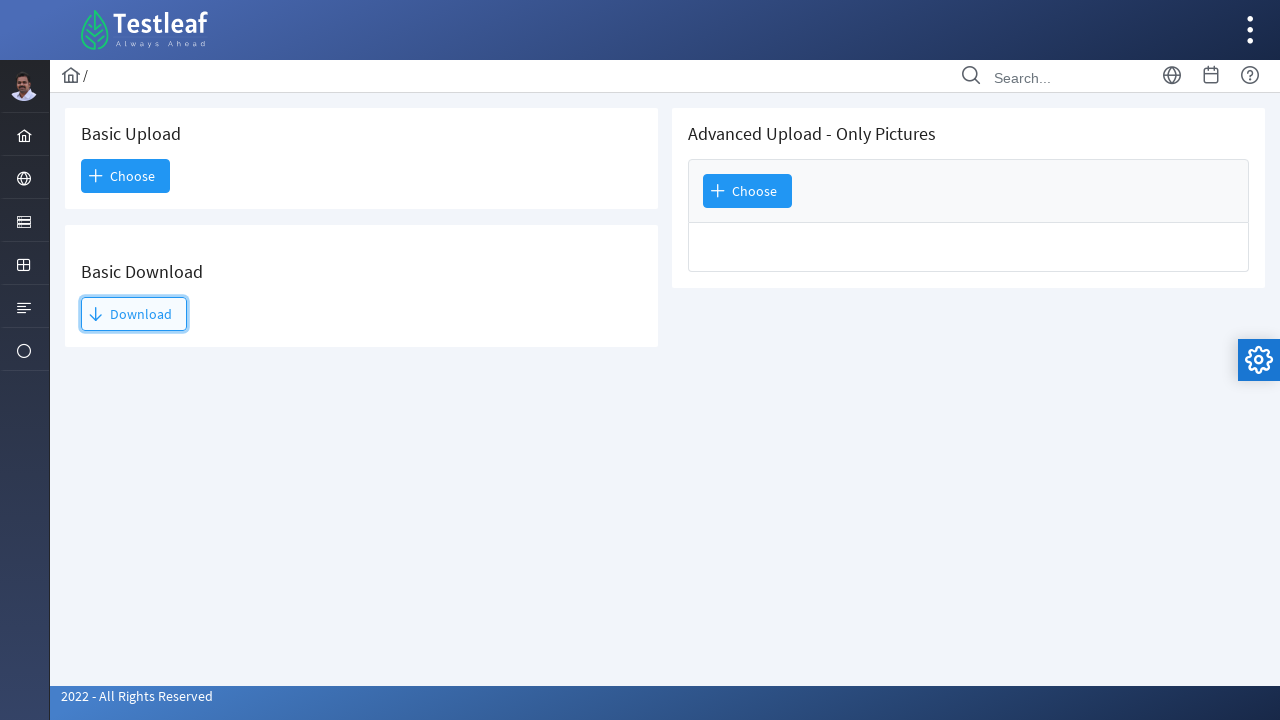

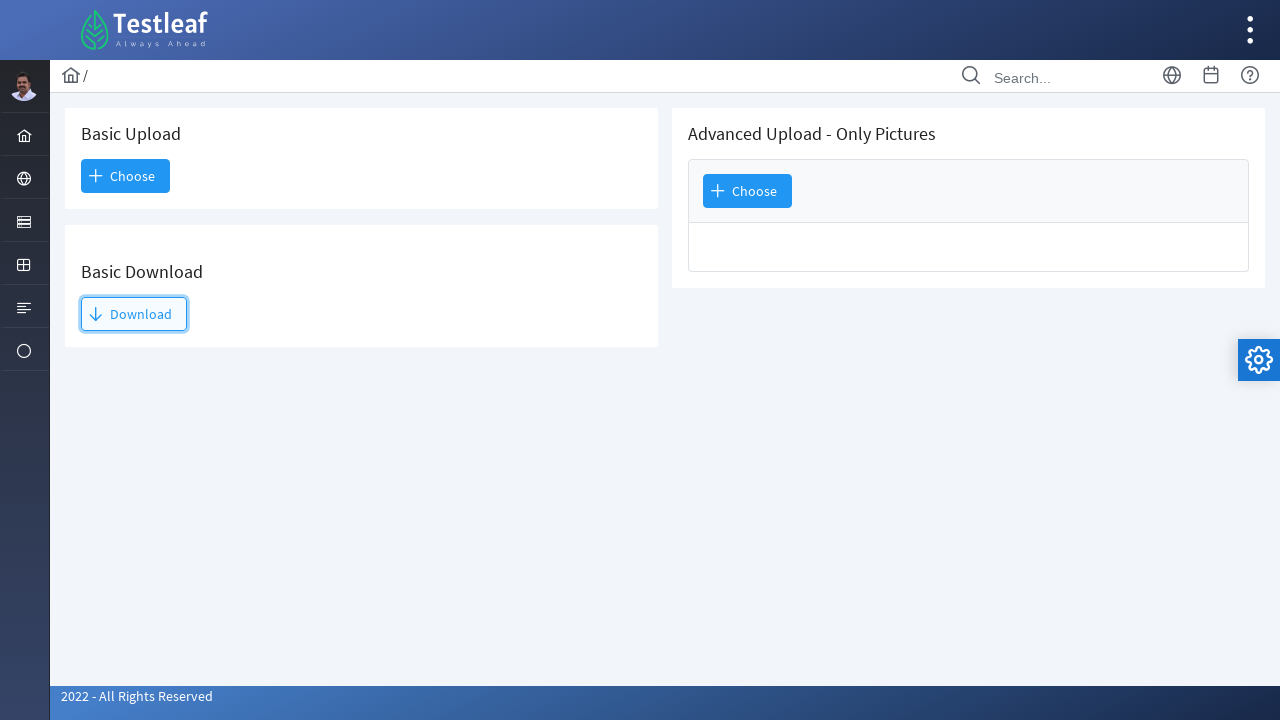